Tests basic browser navigation functionality by visiting two different pages and using back, forward, and refresh browser controls

Starting URL: https://rahulshettyacademy.com/loginpagePractise/

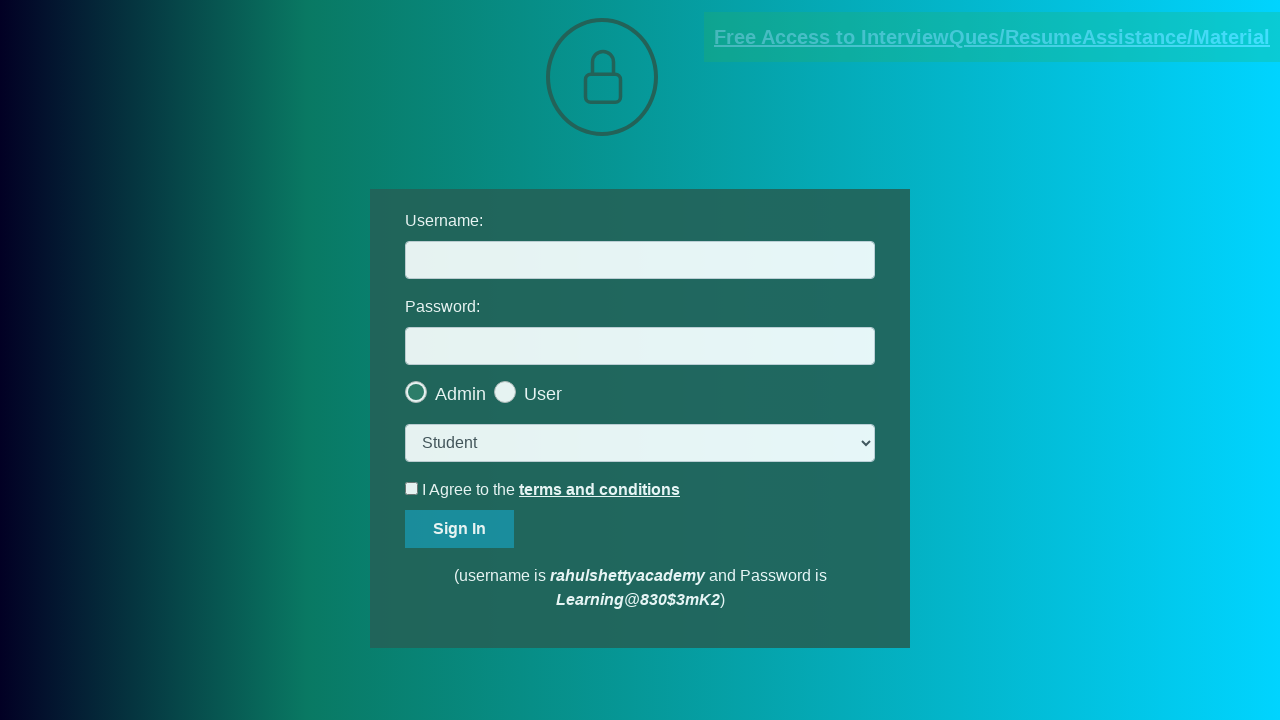

Navigated to starting URL https://rahulshettyacademy.com/loginpagePractise/
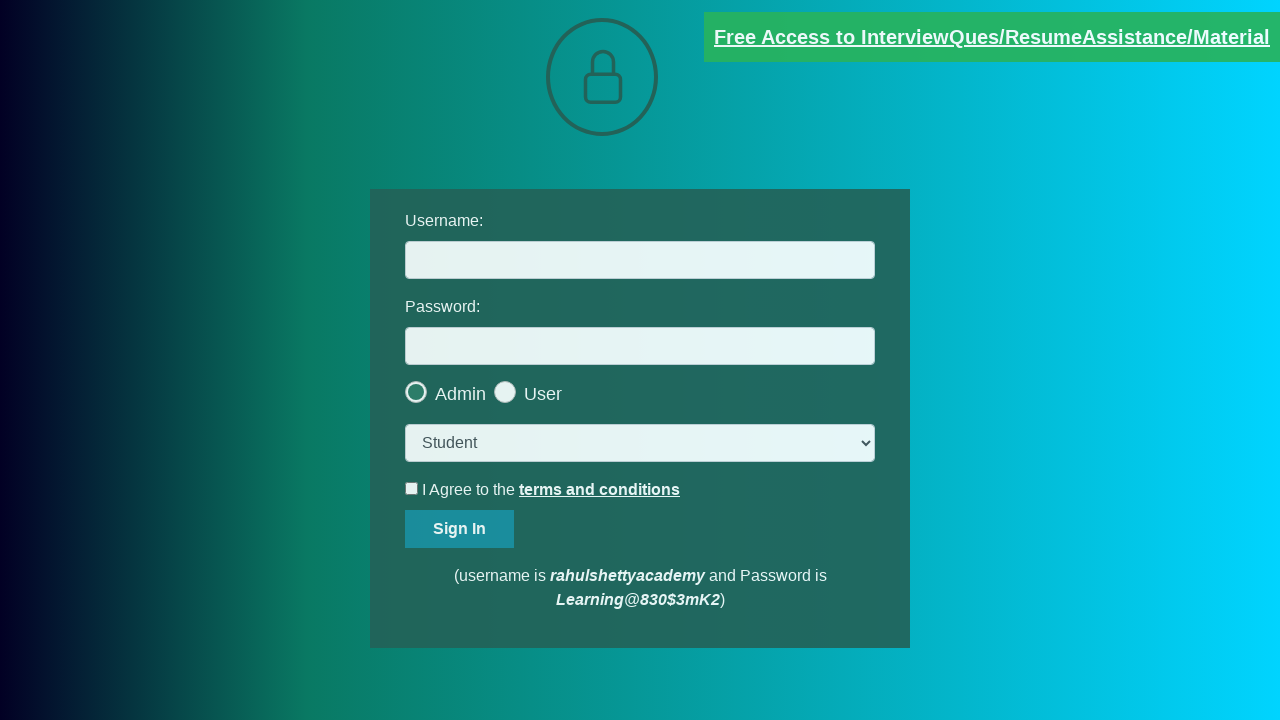

Navigated to second URL https://opensource-demo.orangehrmlive.com/web/index.php/auth/login
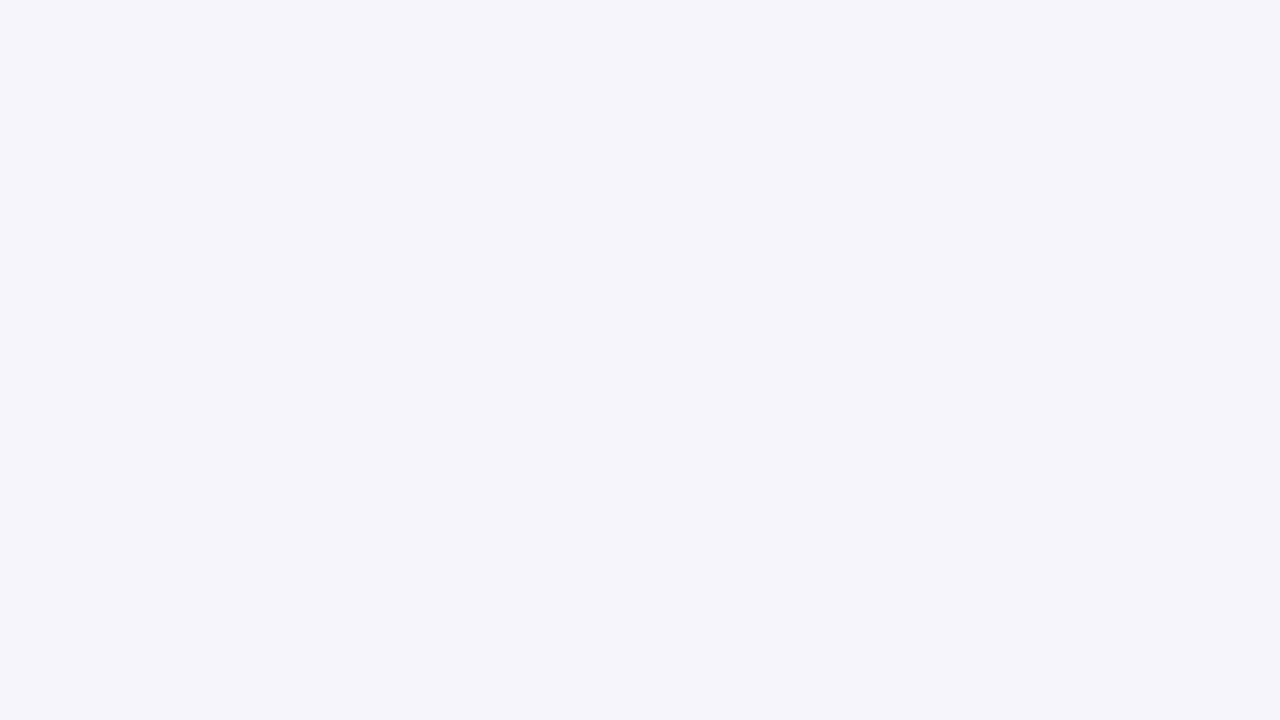

Used browser back button to navigate to previous page
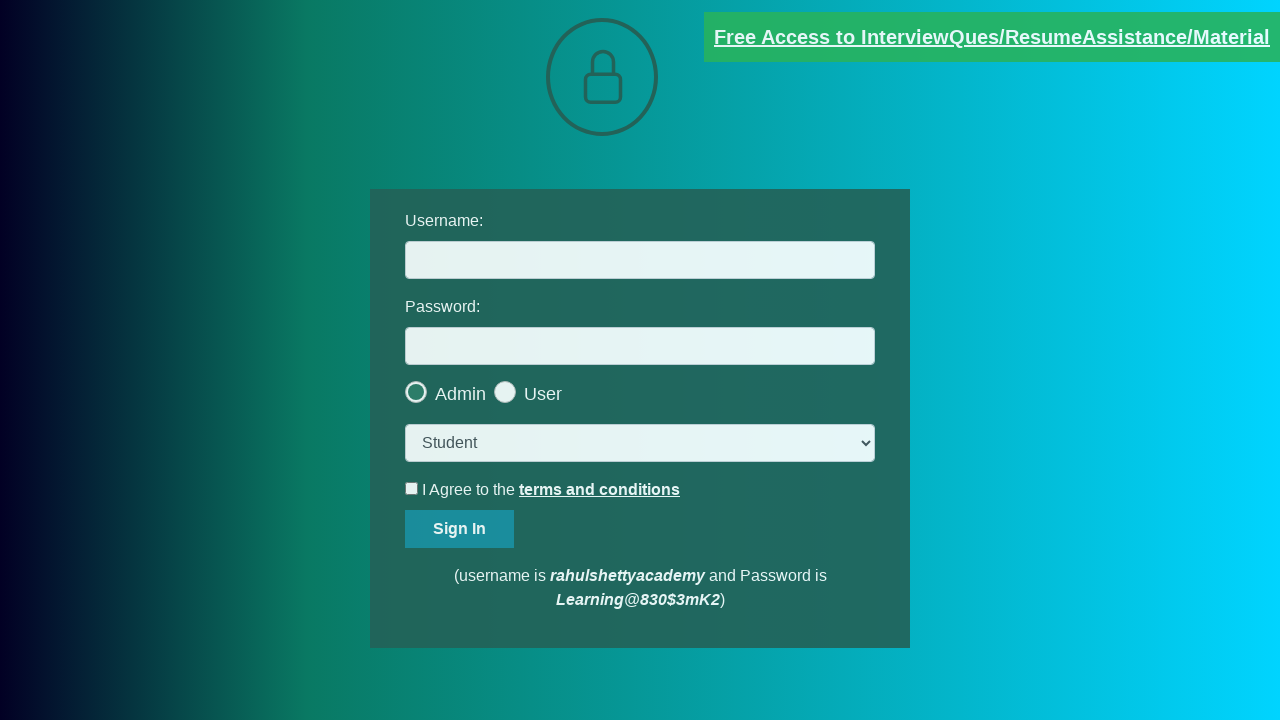

Used browser forward button to navigate back to second page
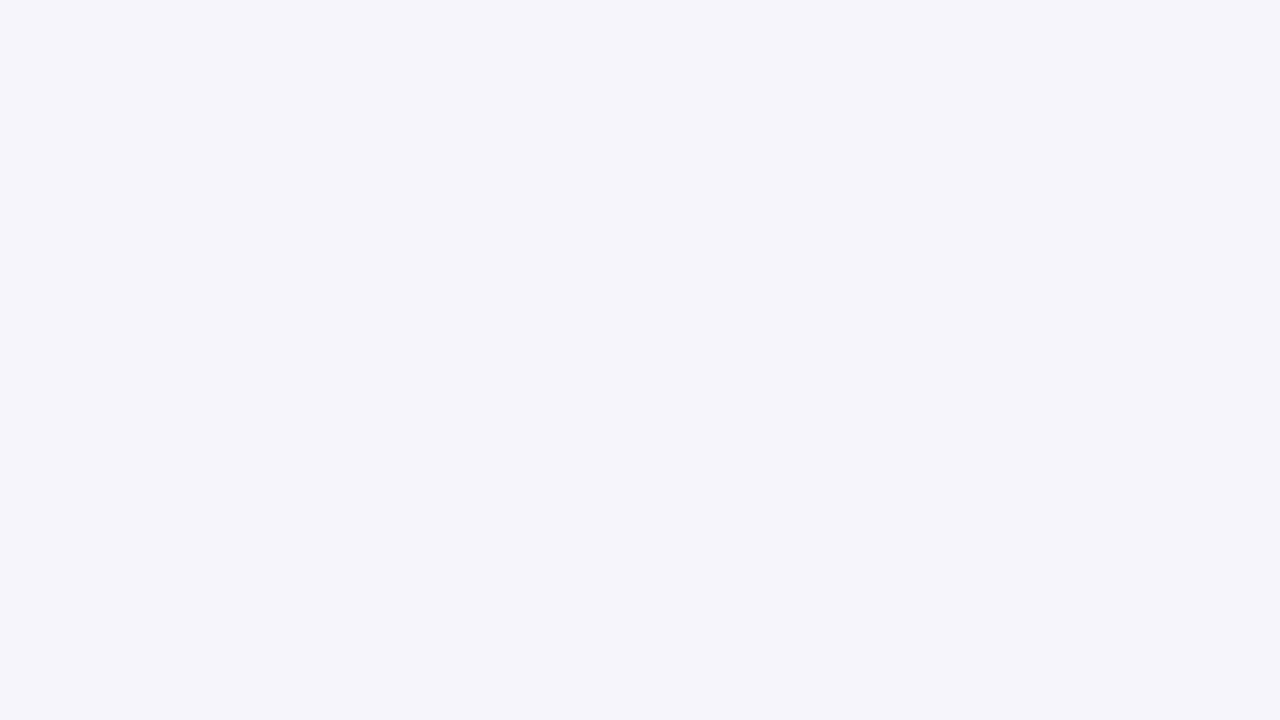

Refreshed the current page
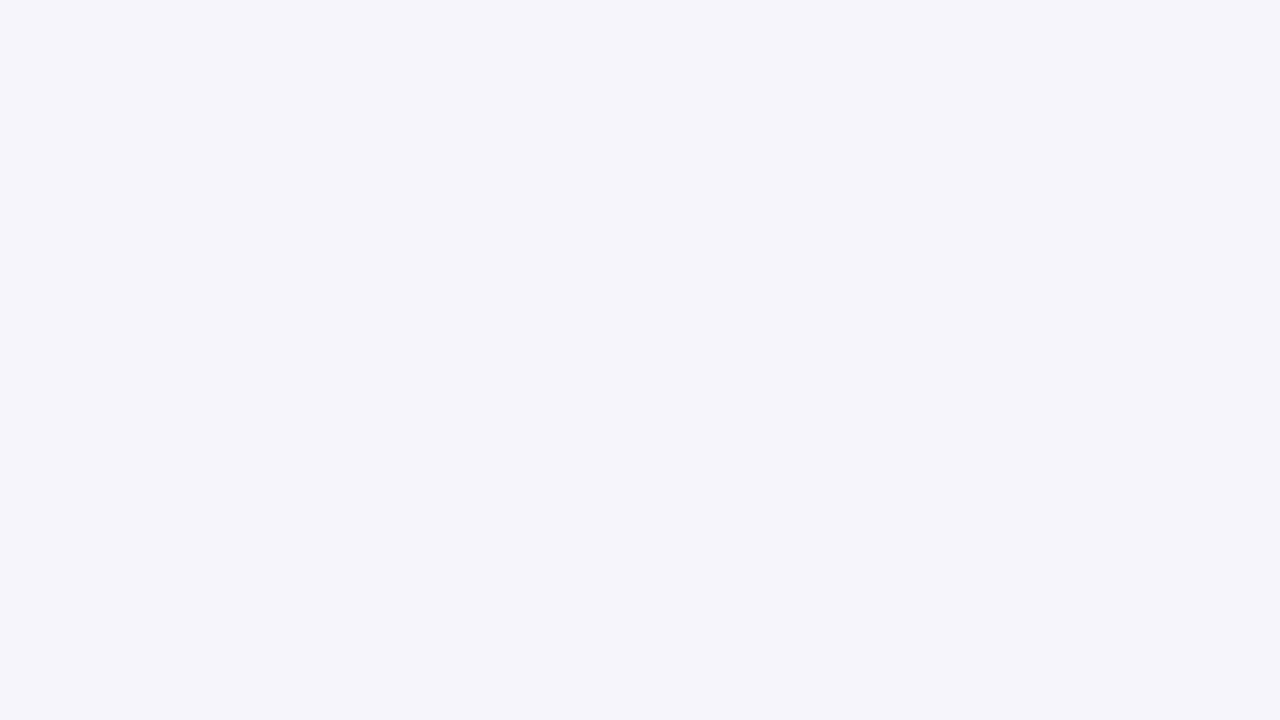

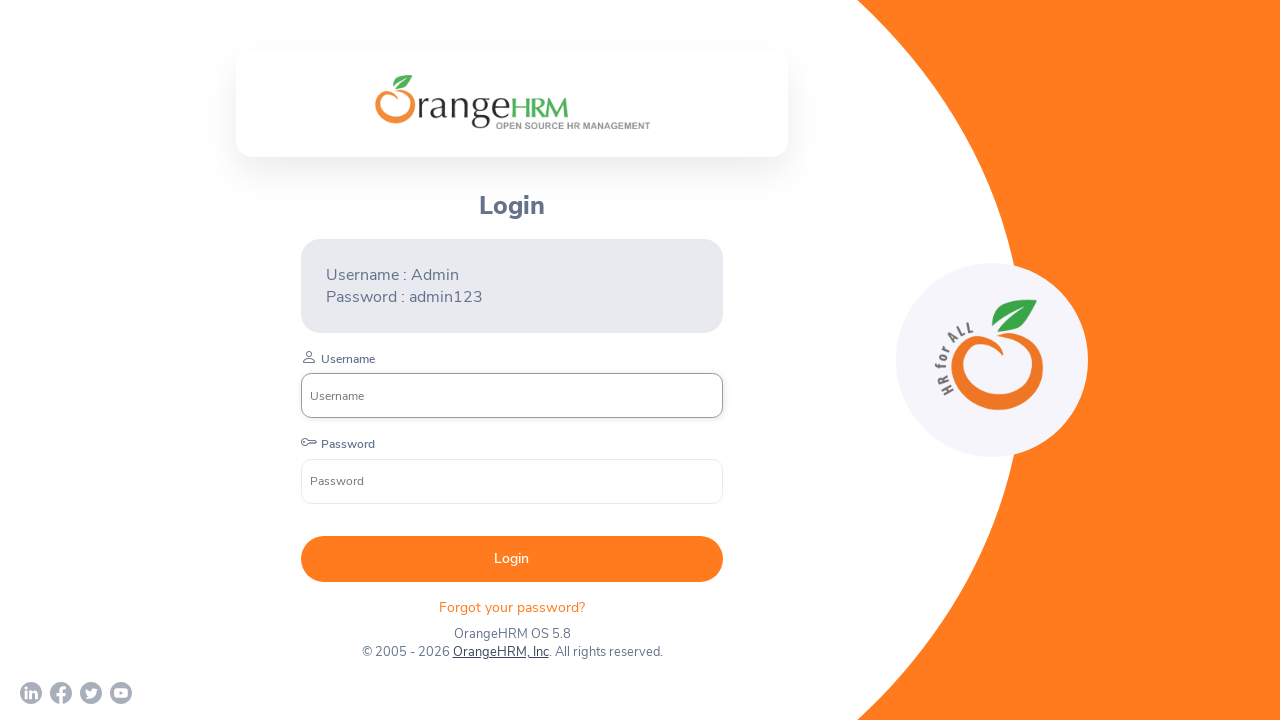